Tests dynamic XPath navigation by clicking on the Wallet tab using a parameterized tab name

Starting URL: https://www.apsrtconline.in/

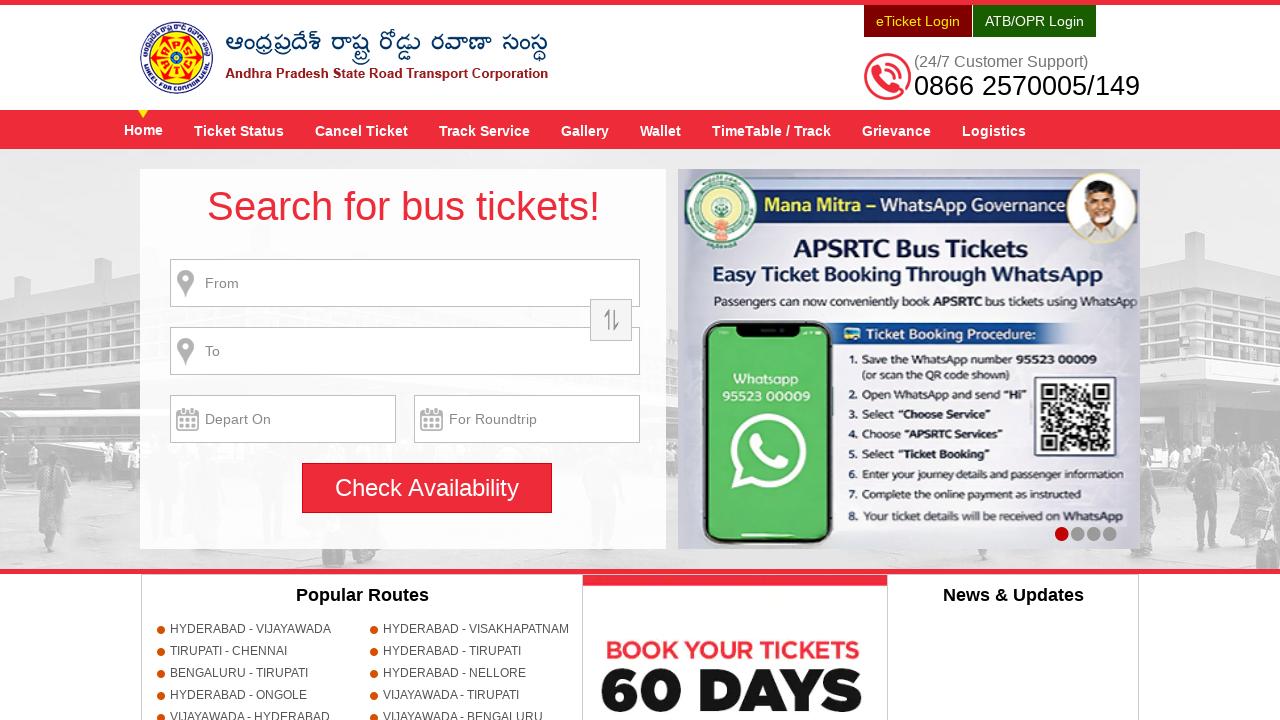

Clicked on Wallet tab using dynamic XPath selector at (660, 130) on a[title='Wallet']
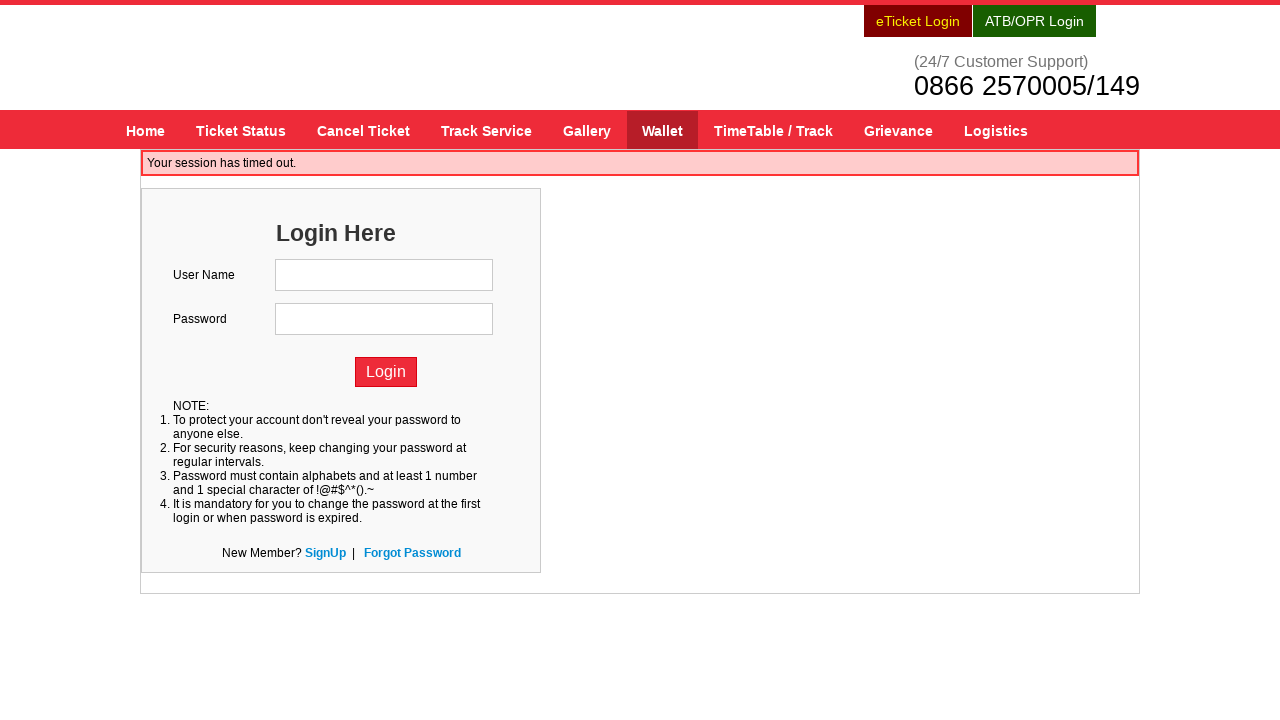

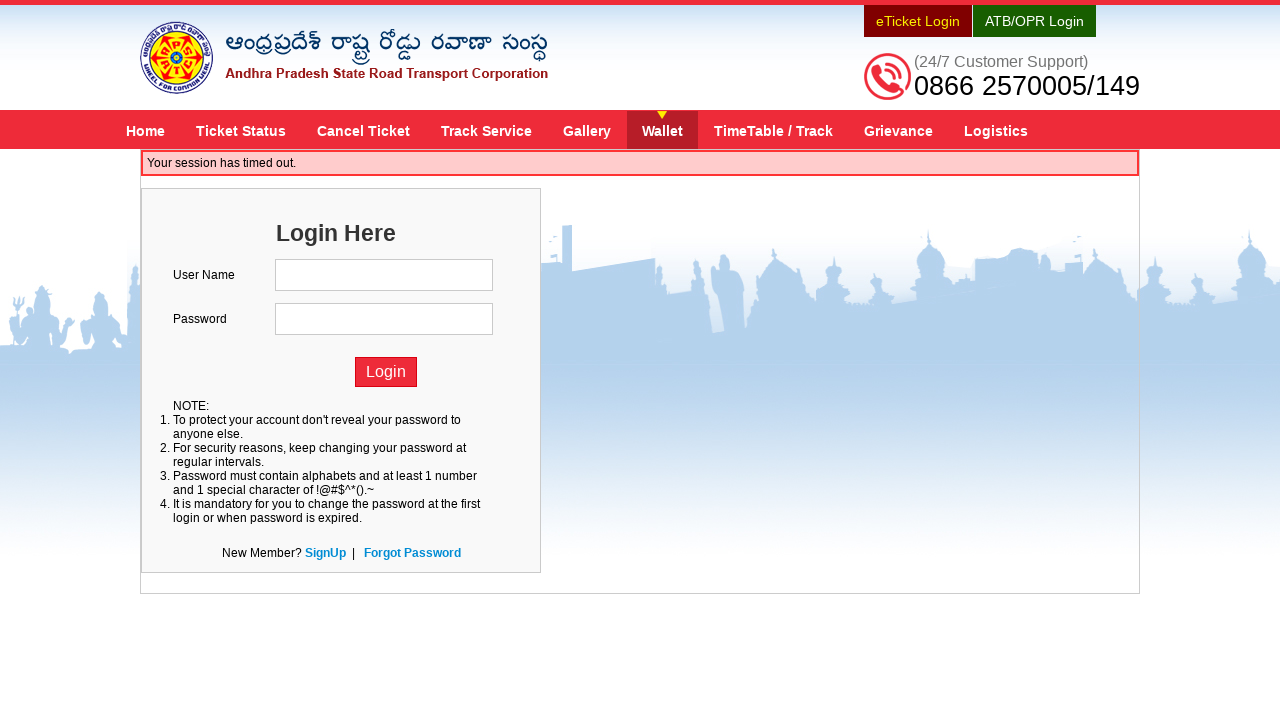